Tests that entering a valid number between 50 and 100 calculates and displays the correct square root in an alert, with no error message shown

Starting URL: https://kristinek.github.io/site/tasks/enter_a_number

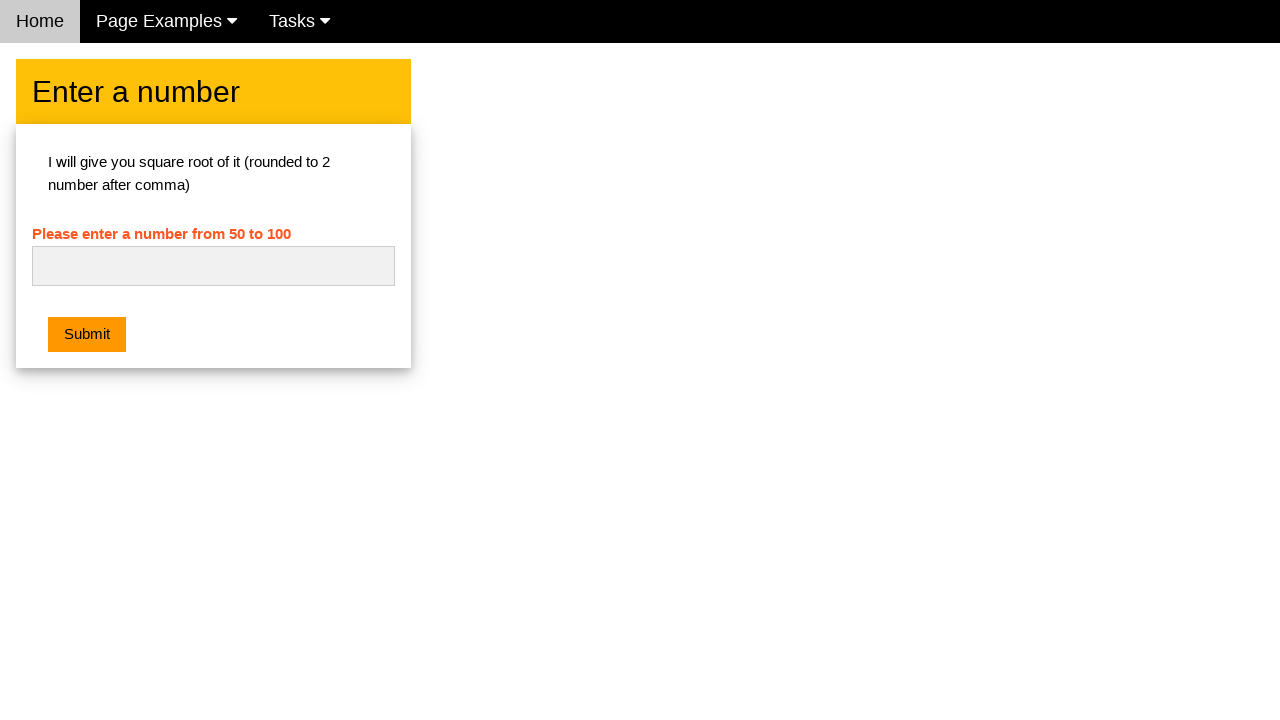

Cleared the number input field on #numb
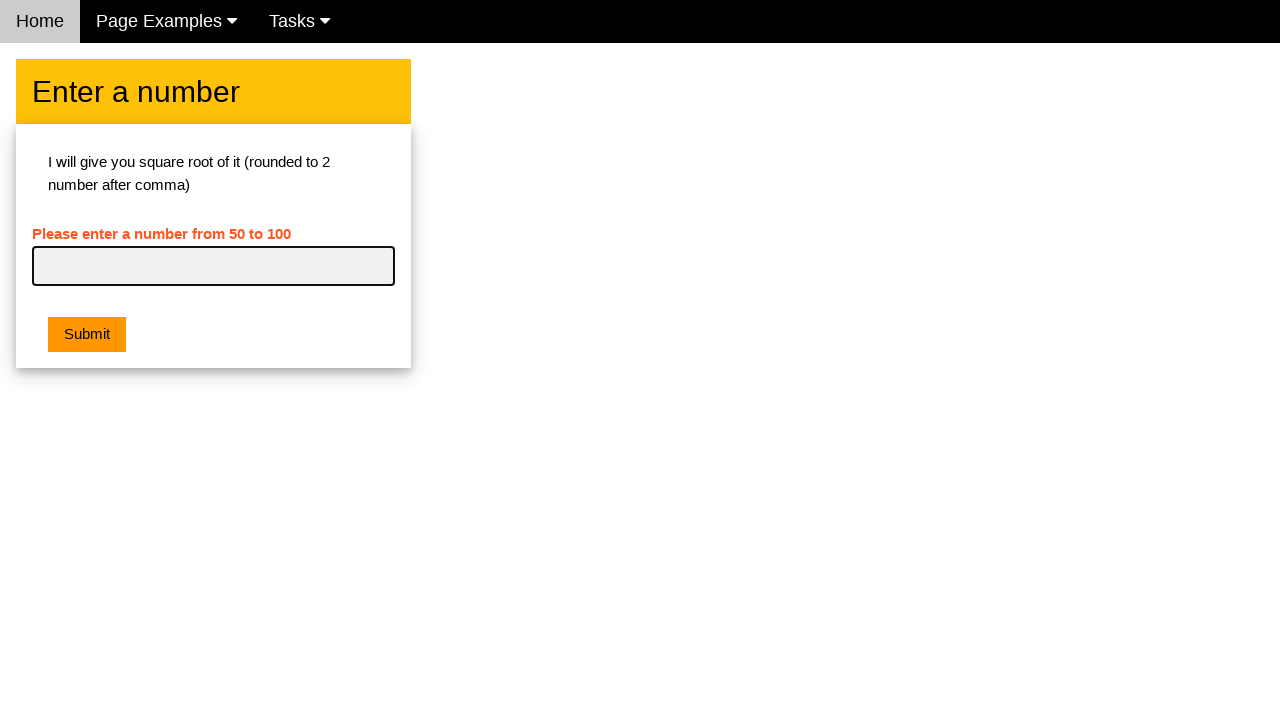

Entered number '81' into the input field on #numb
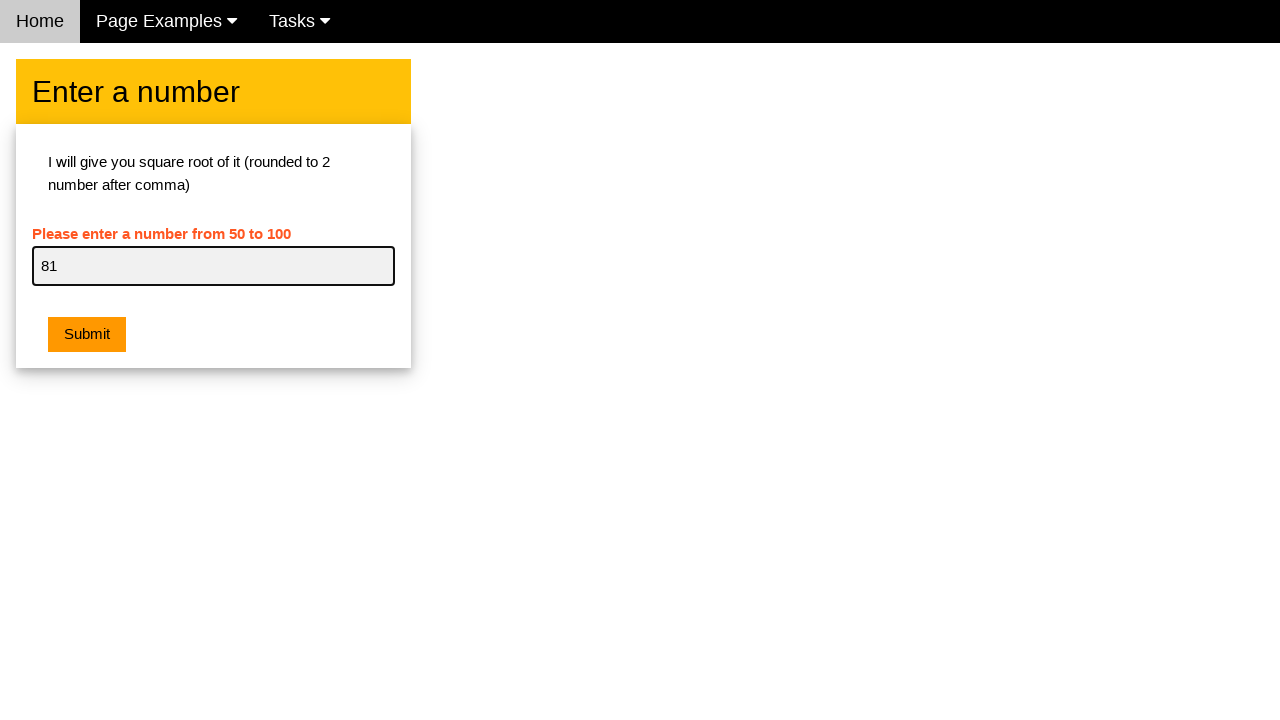

Clicked the submit button at (87, 335) on .w3-margin[type='button']
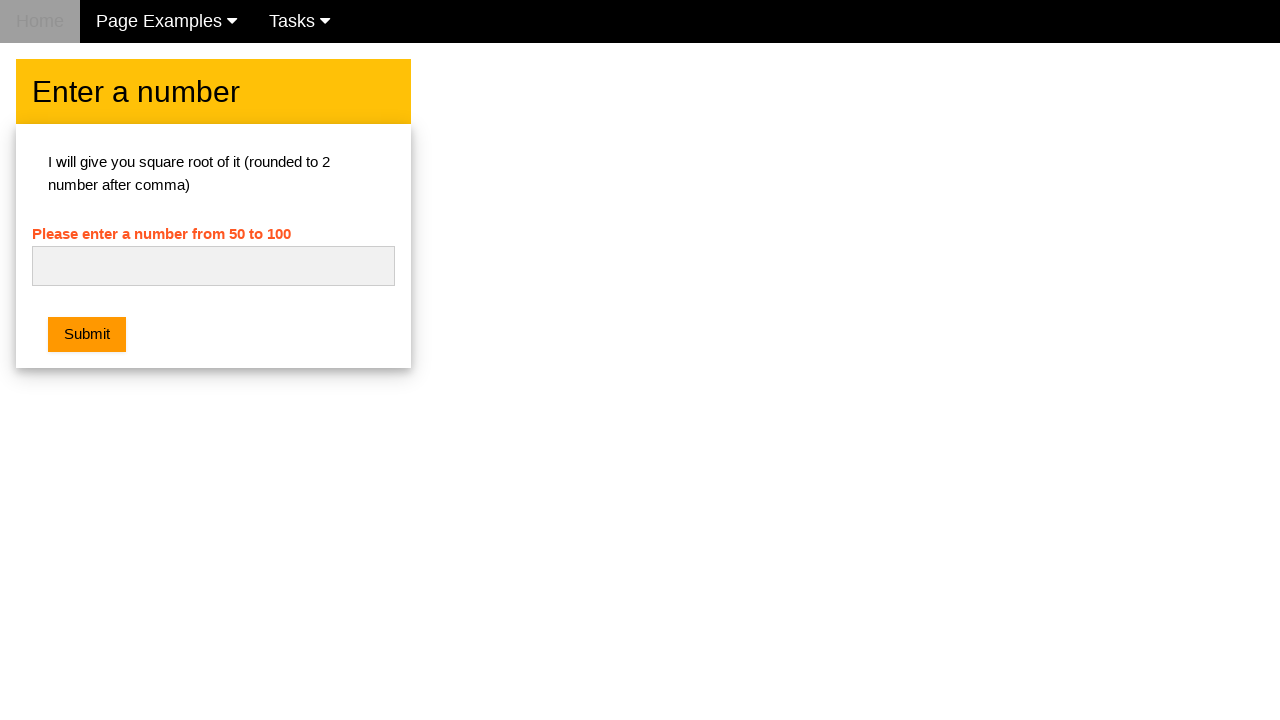

Calculated expected square root: Square root of 81 is 9.00
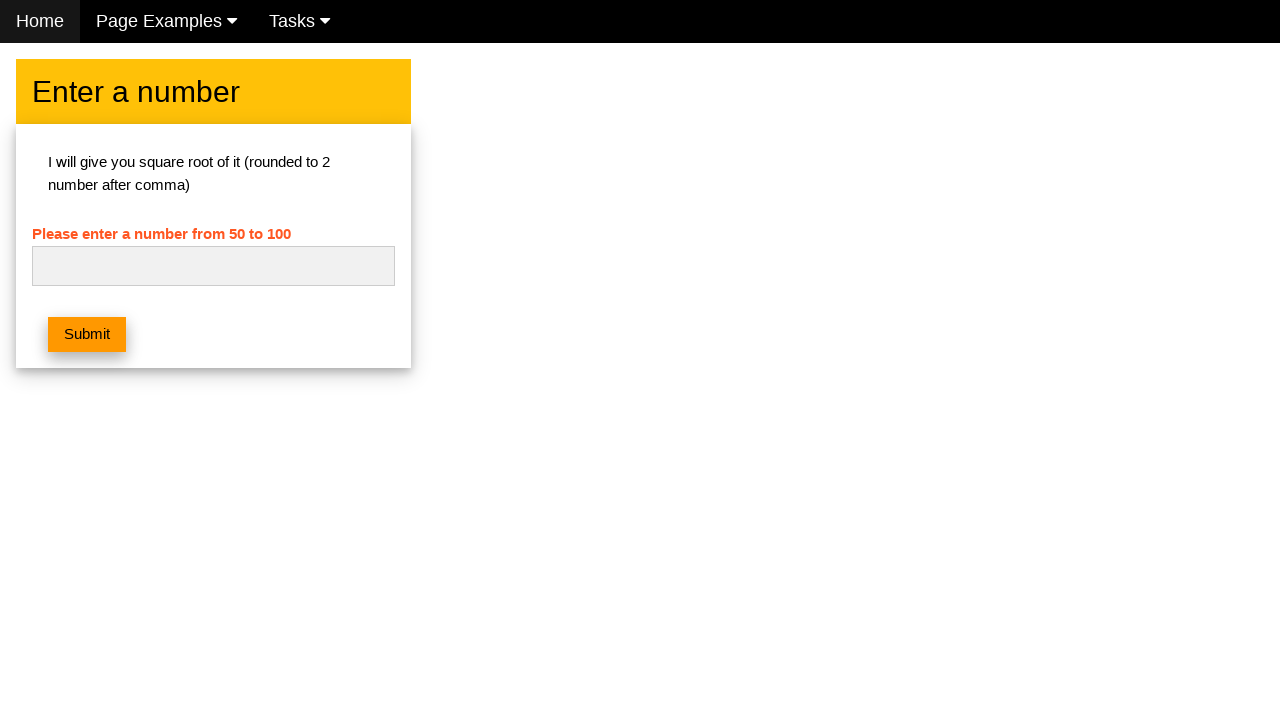

Set up dialog handler to verify alert message
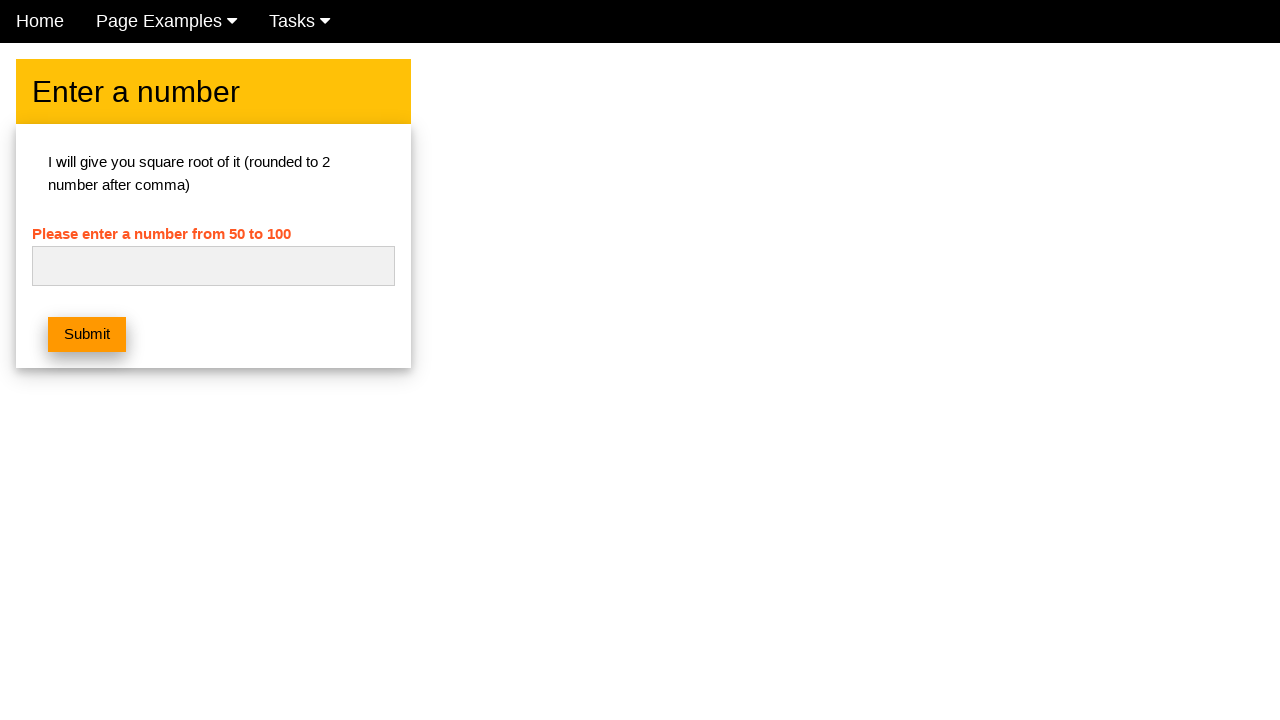

Waited 500ms for dialog to be processed
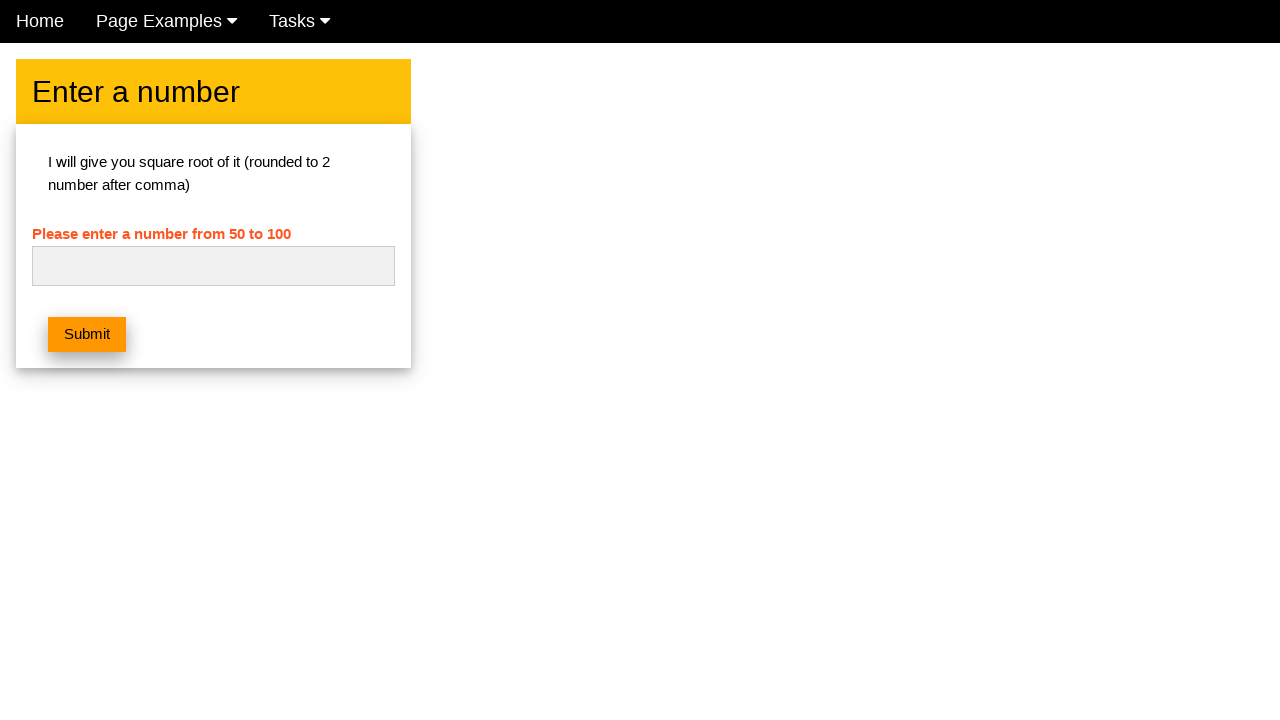

Retrieved error message element text
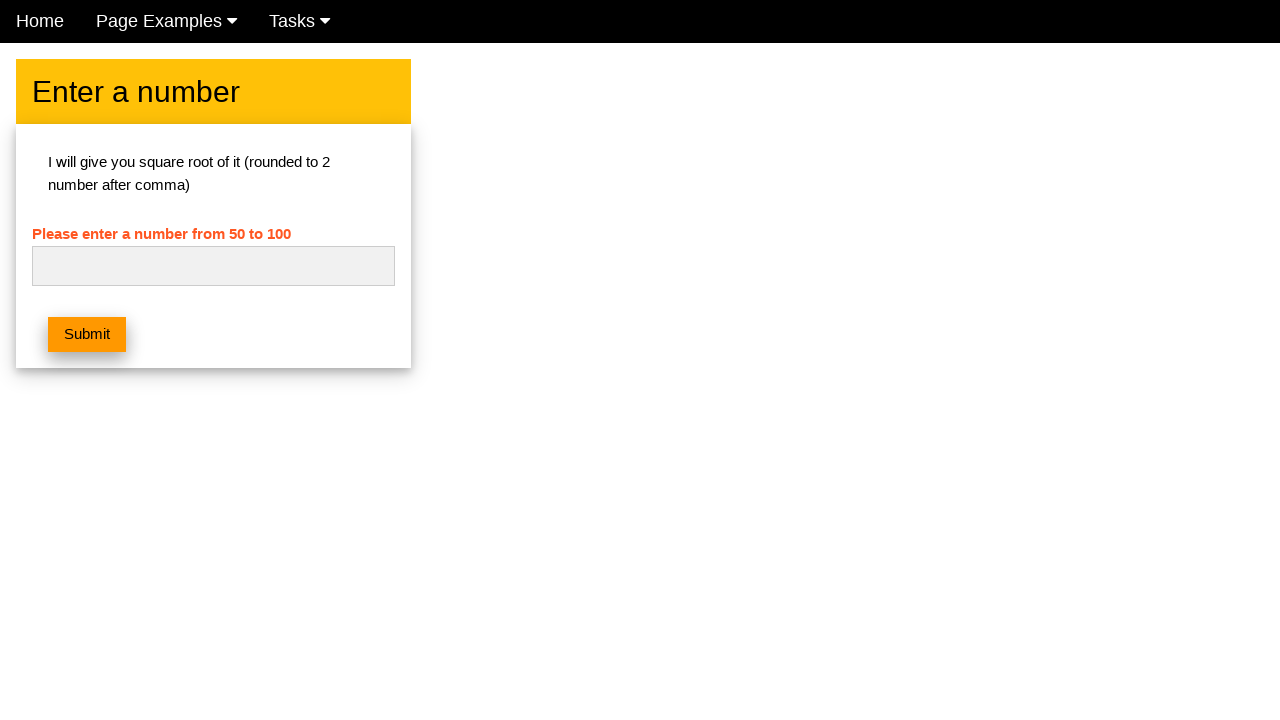

Verified no error message is displayed
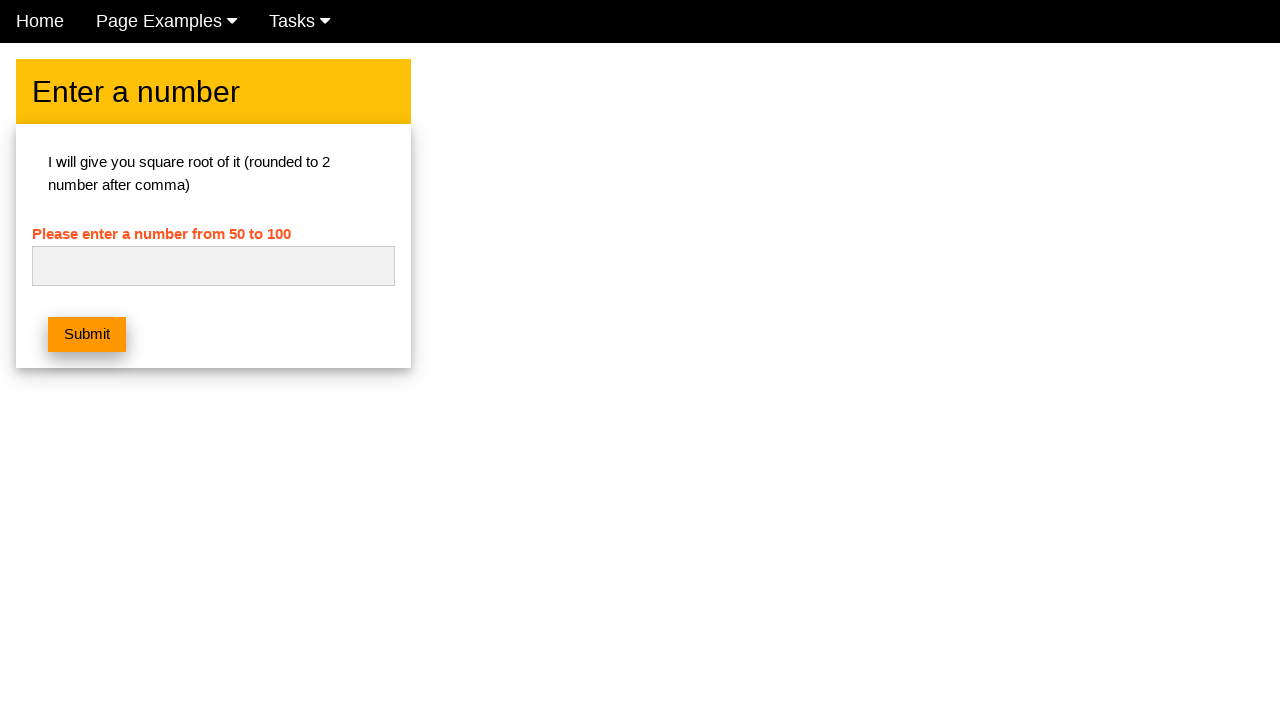

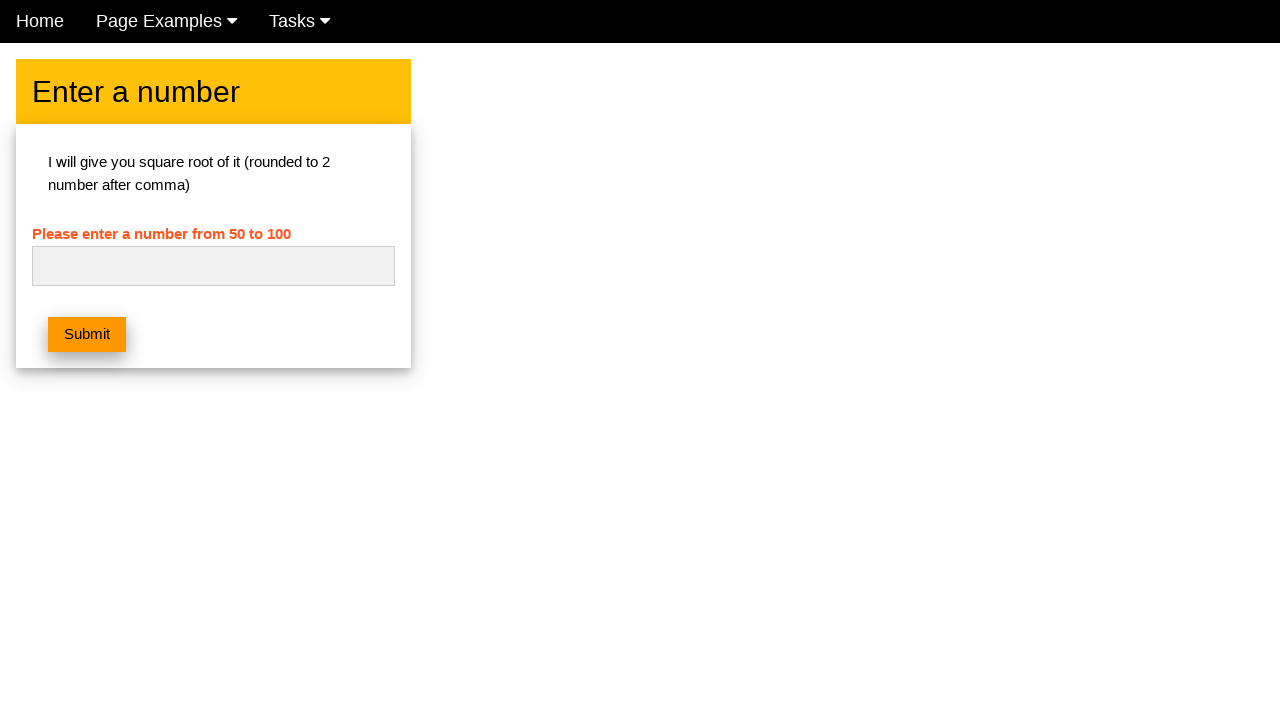